Tests handling specific dialogs - triggers simple and confirm dialogs first, then sets up a one-time handler to accept the prompt dialog with a custom value.

Starting URL: https://leafground.com/alert.xhtml

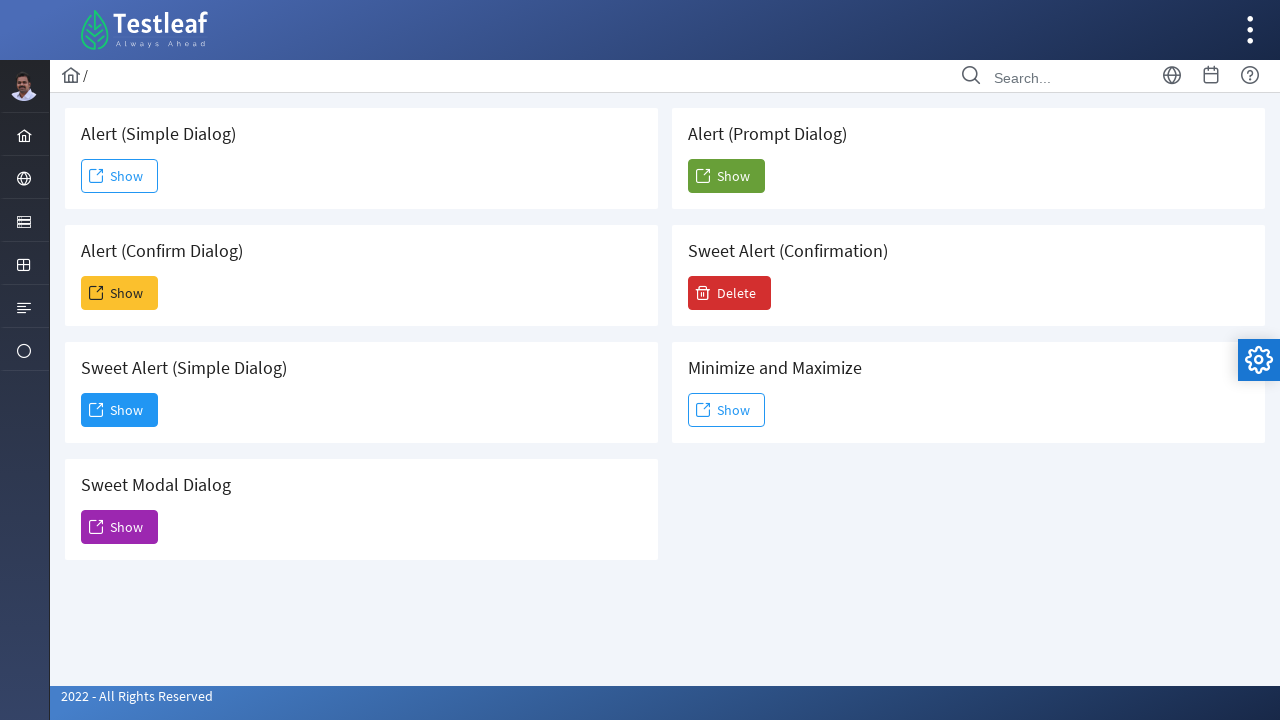

Clicked Show button for Simple Dialog at (120, 176) on text=Show >> nth=0
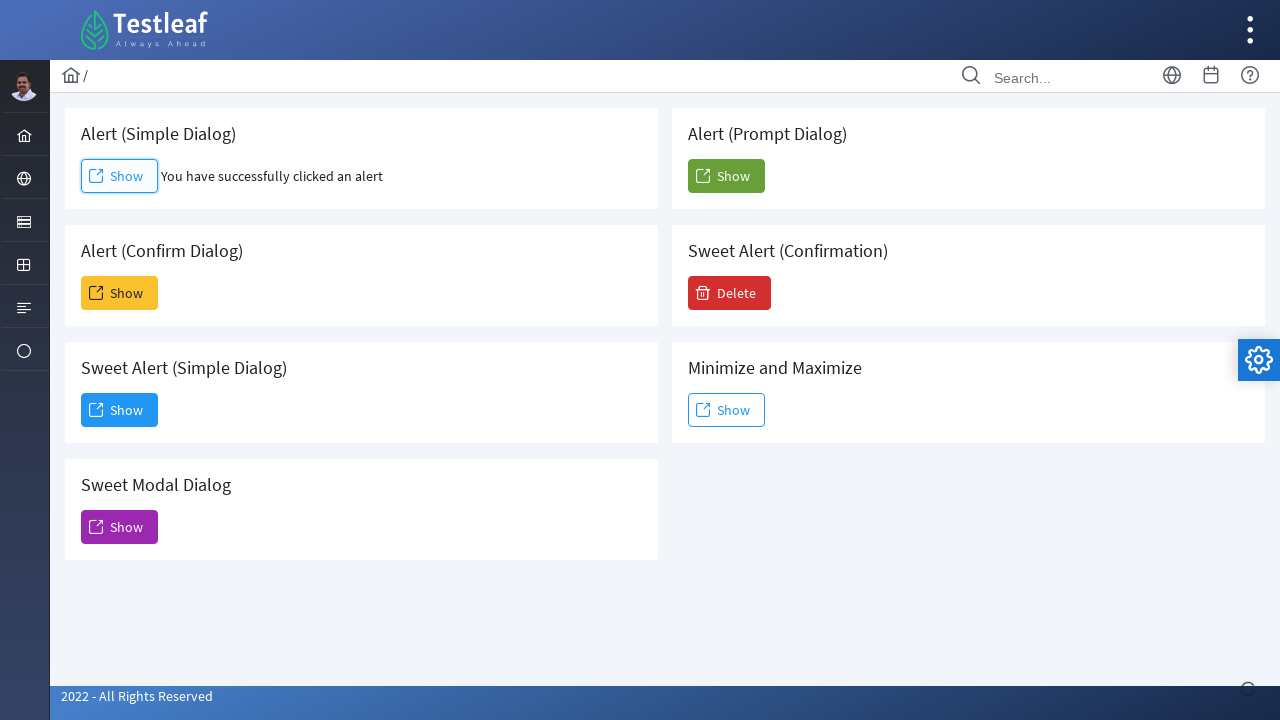

Waited 2 seconds for Simple Dialog to appear
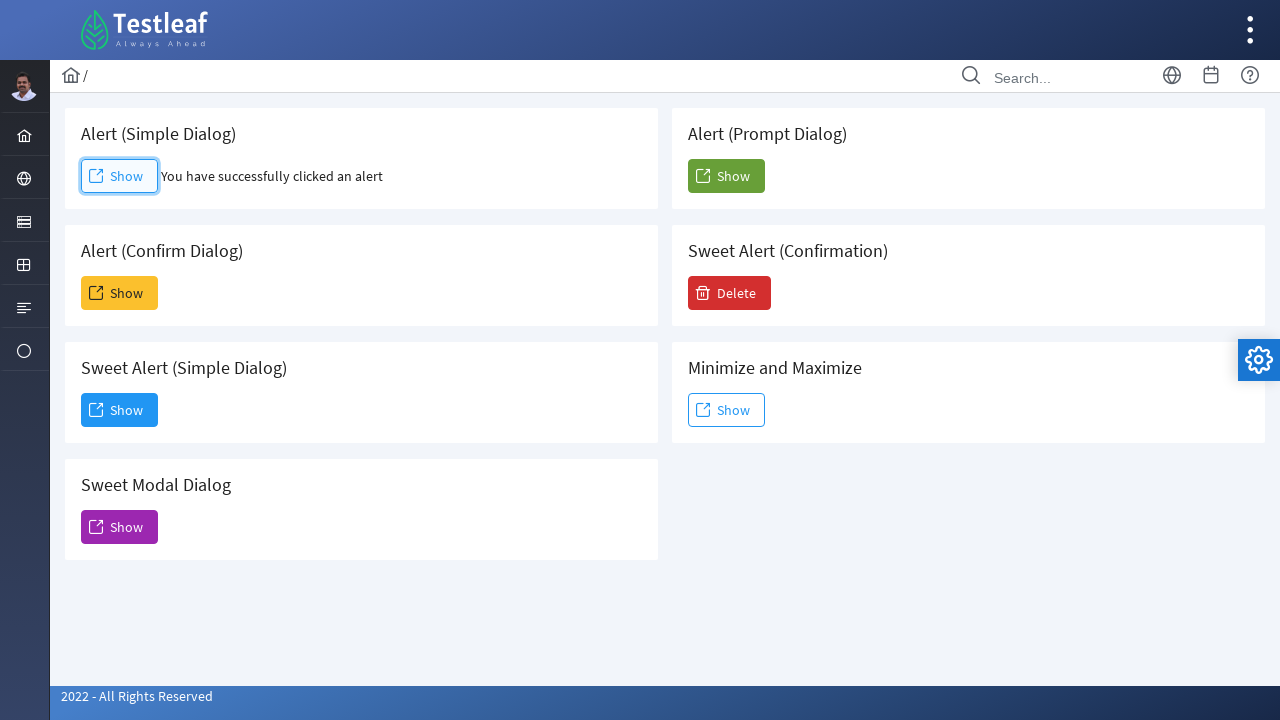

Clicked Show button for Confirm Dialog at (120, 293) on .card >> internal:has-text="(Confirm Dialog)"i >> xpath=//span[text()='Show']
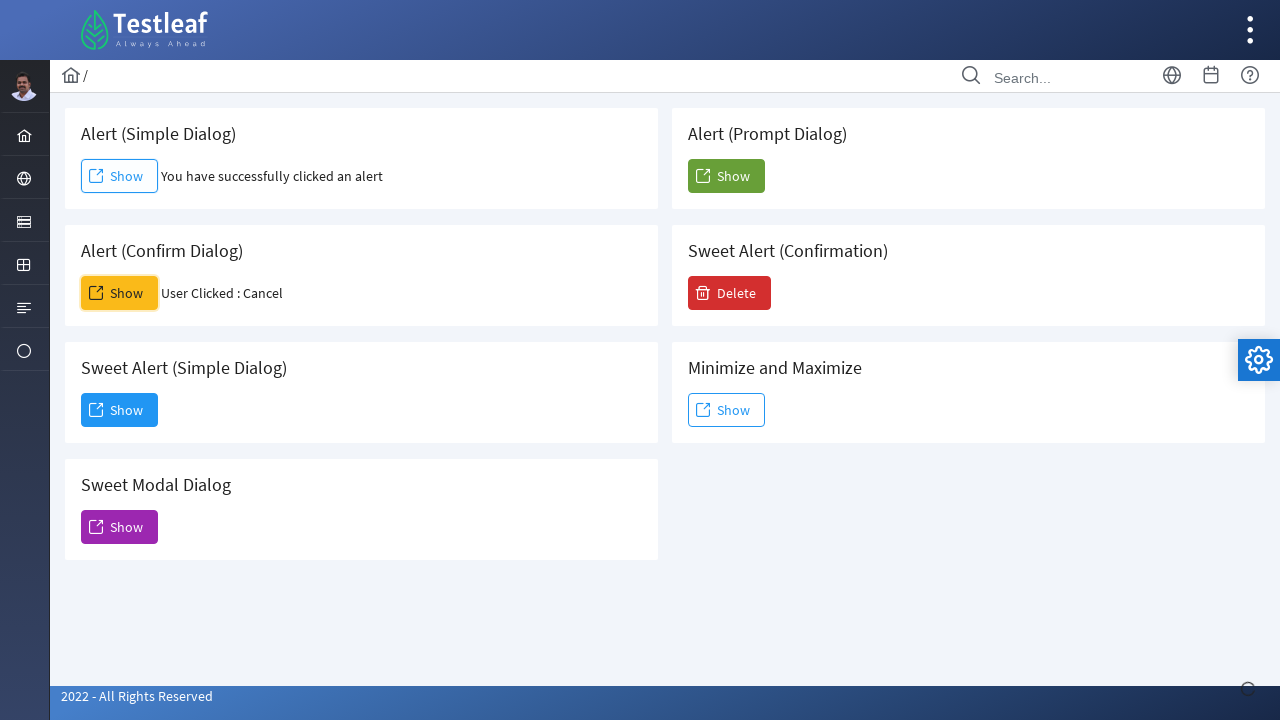

Waited 2 seconds for Confirm Dialog to appear
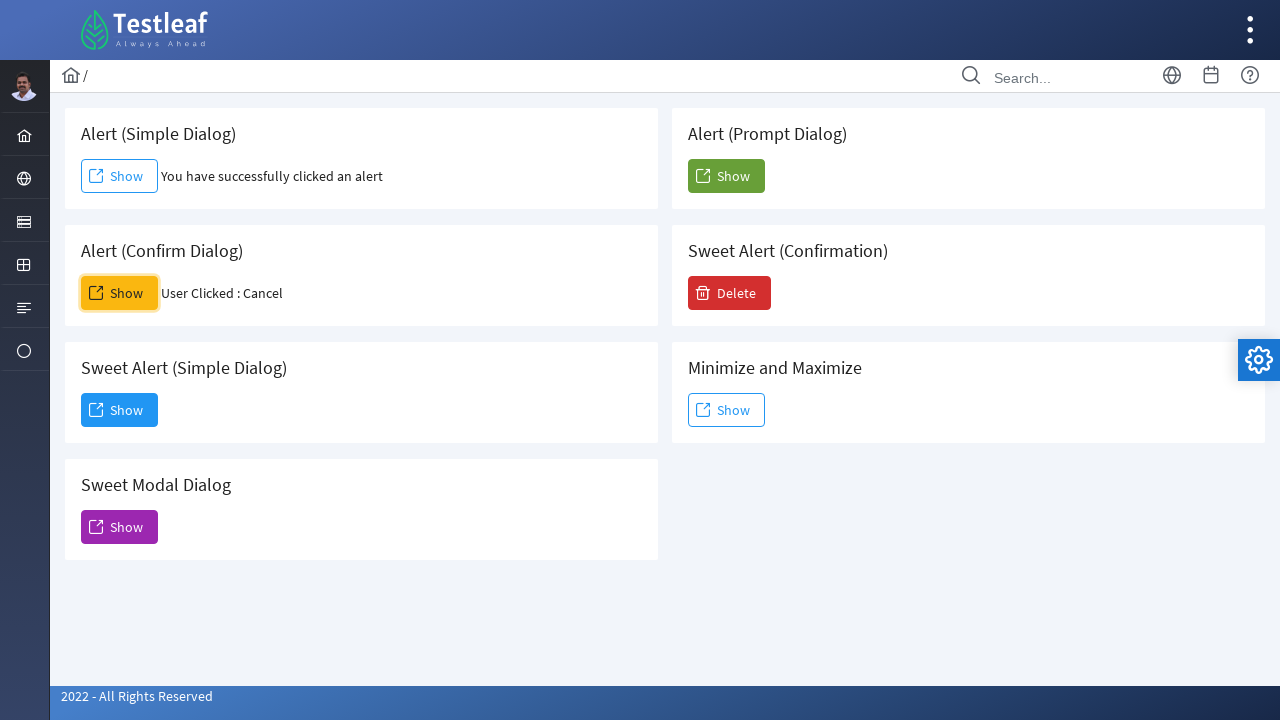

Set up one-time dialog handler to accept Prompt Dialog with value 'Testleaf'
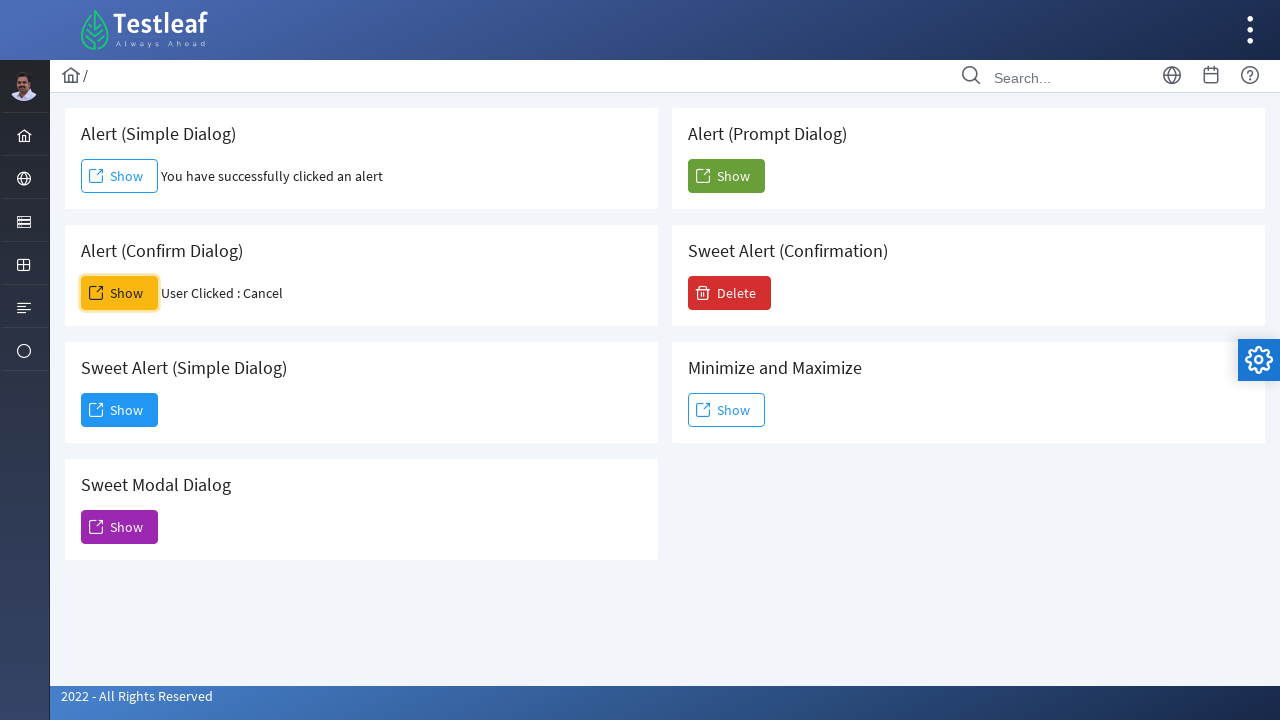

Clicked Show button for Prompt Dialog at (726, 176) on .card >> internal:has-text="(Prompt Dialog)"i >> button >> internal:has-text="Sh
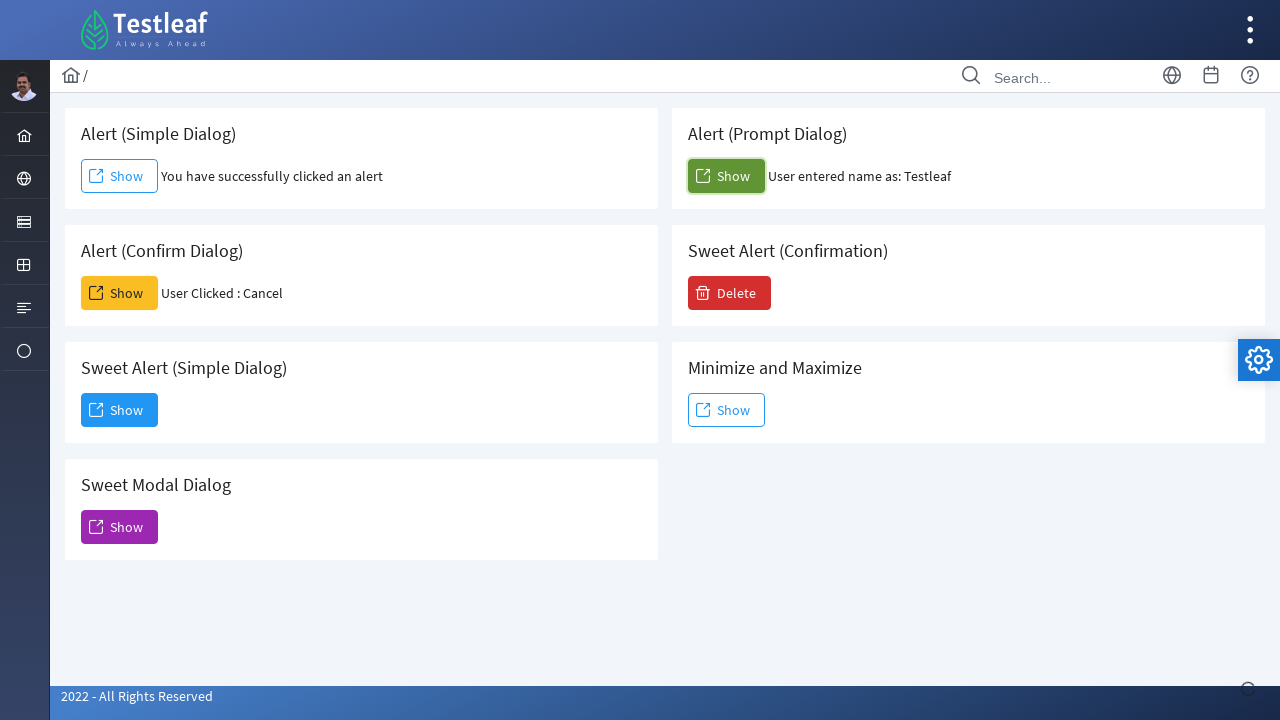

Waited 2 seconds for Prompt Dialog handler to process
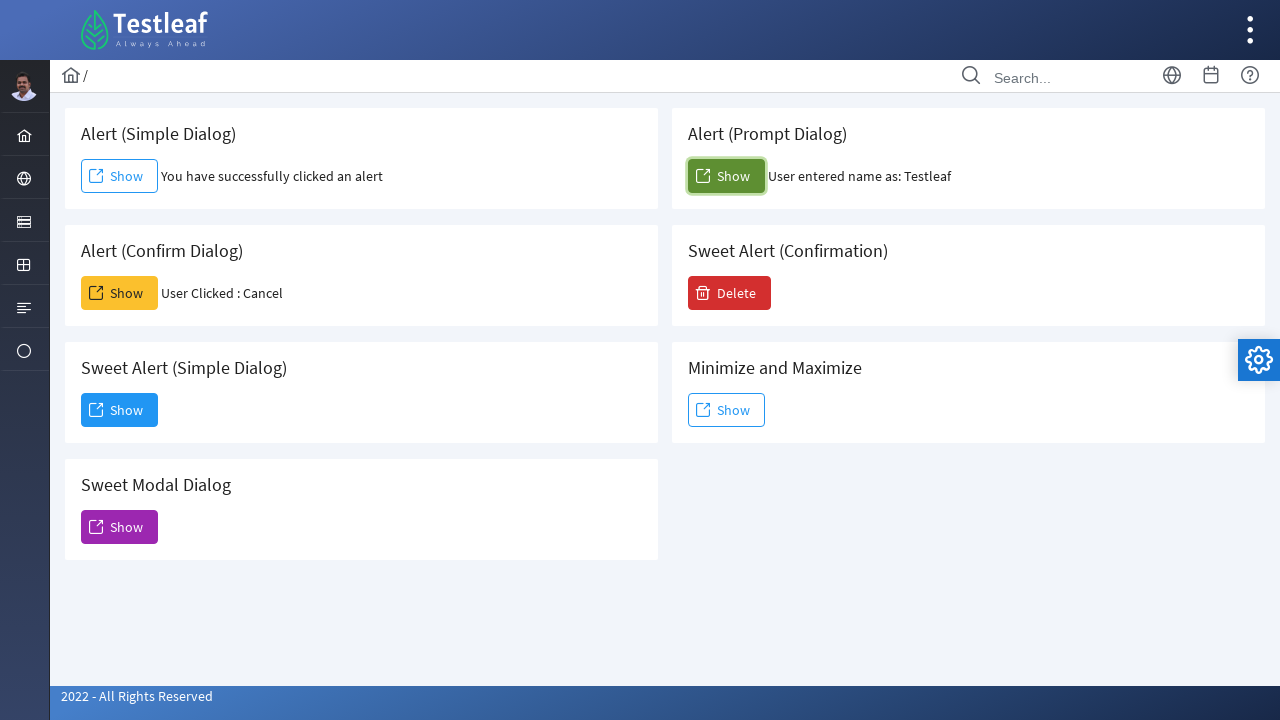

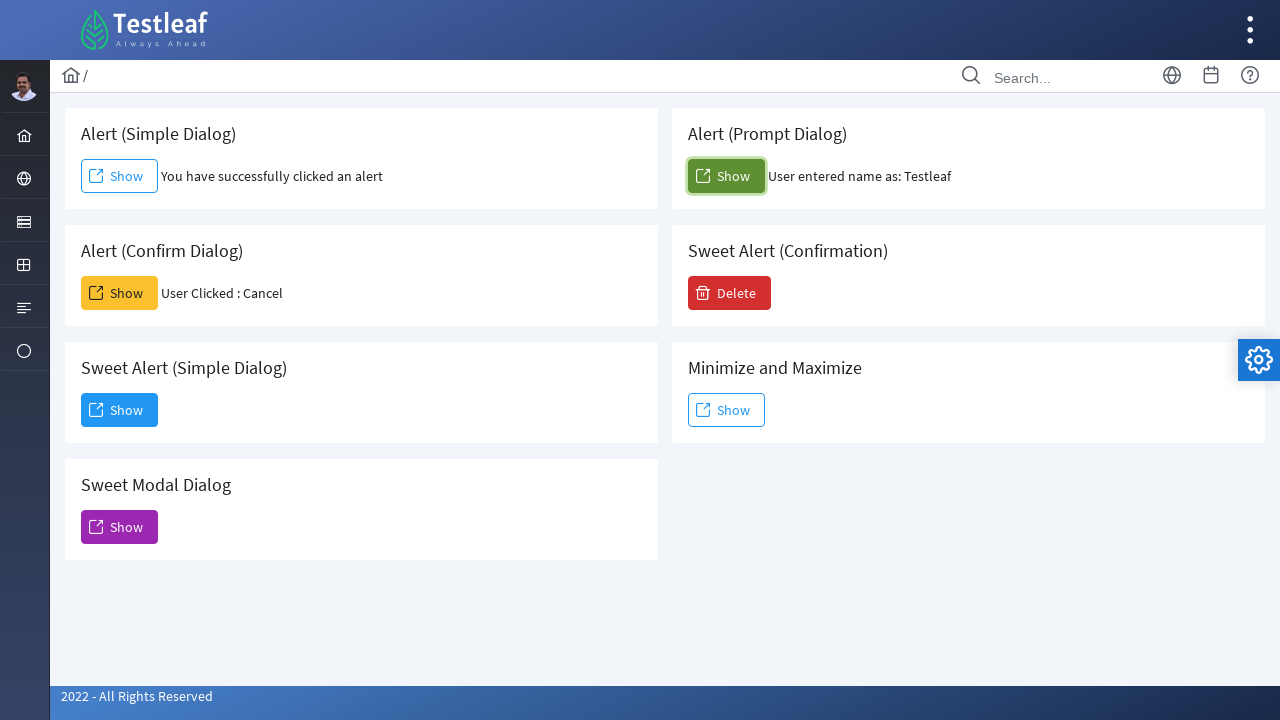